Tests switching between browser windows by index after clicking a link that opens a new tab

Starting URL: https://demoqa.com/links

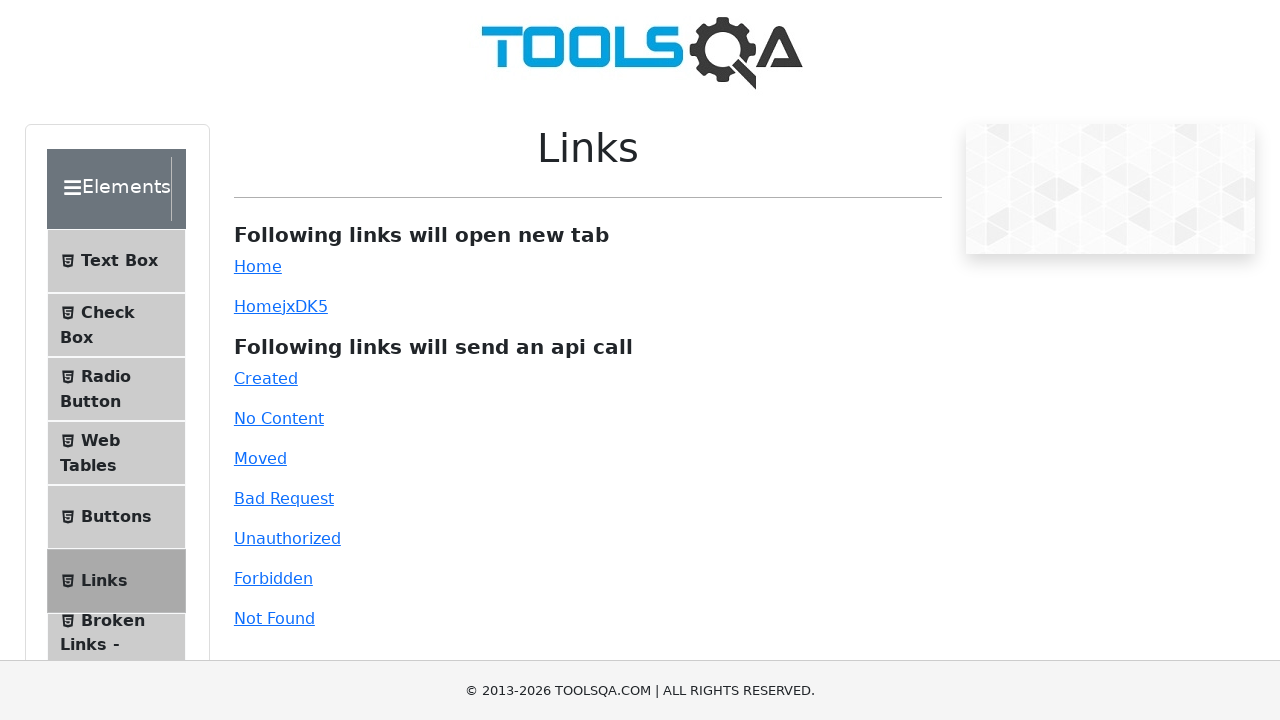

Clicked the simple link to open a new tab at (258, 266) on #simpleLink
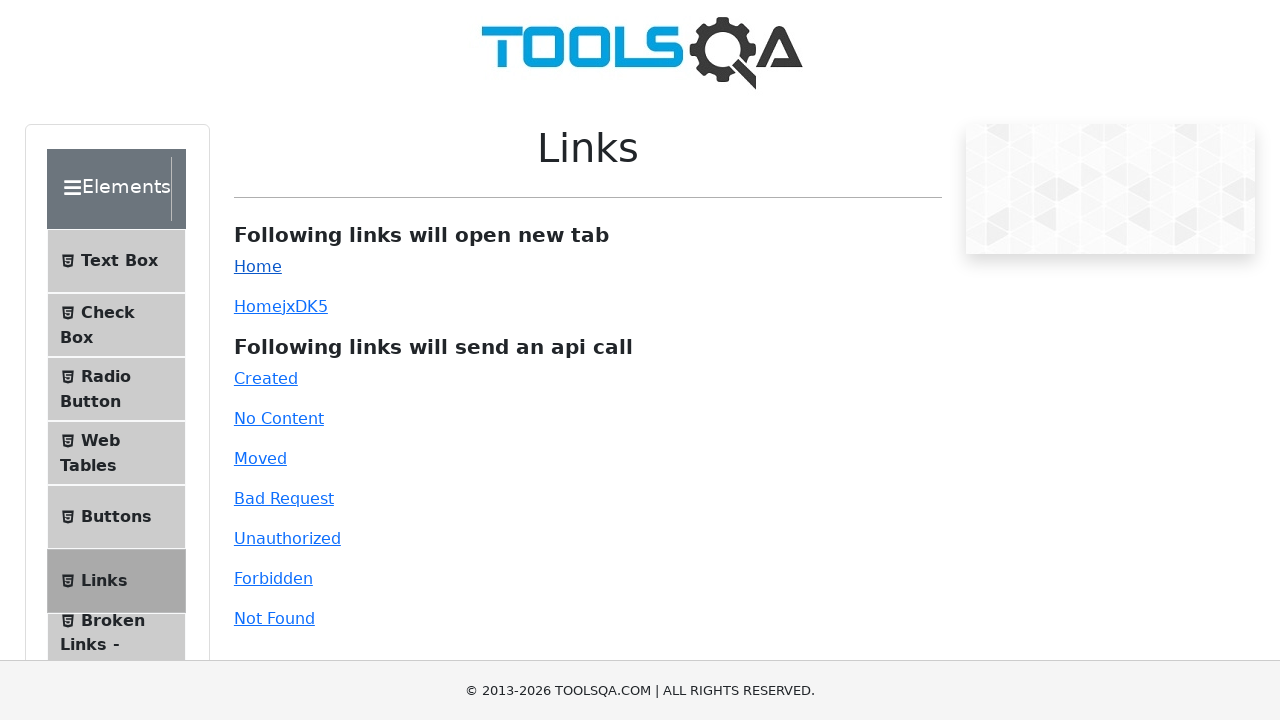

Retrieved all pages in the browser context
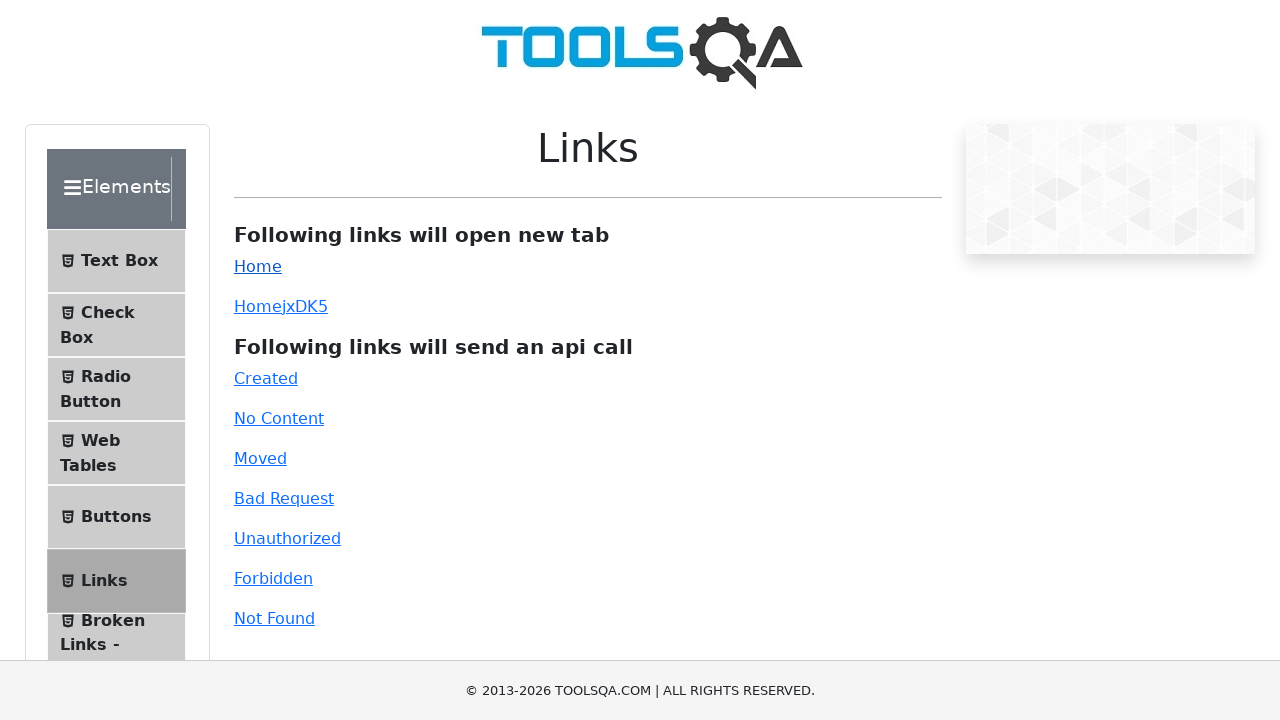

Verified that the first page (index 0) is the original links page
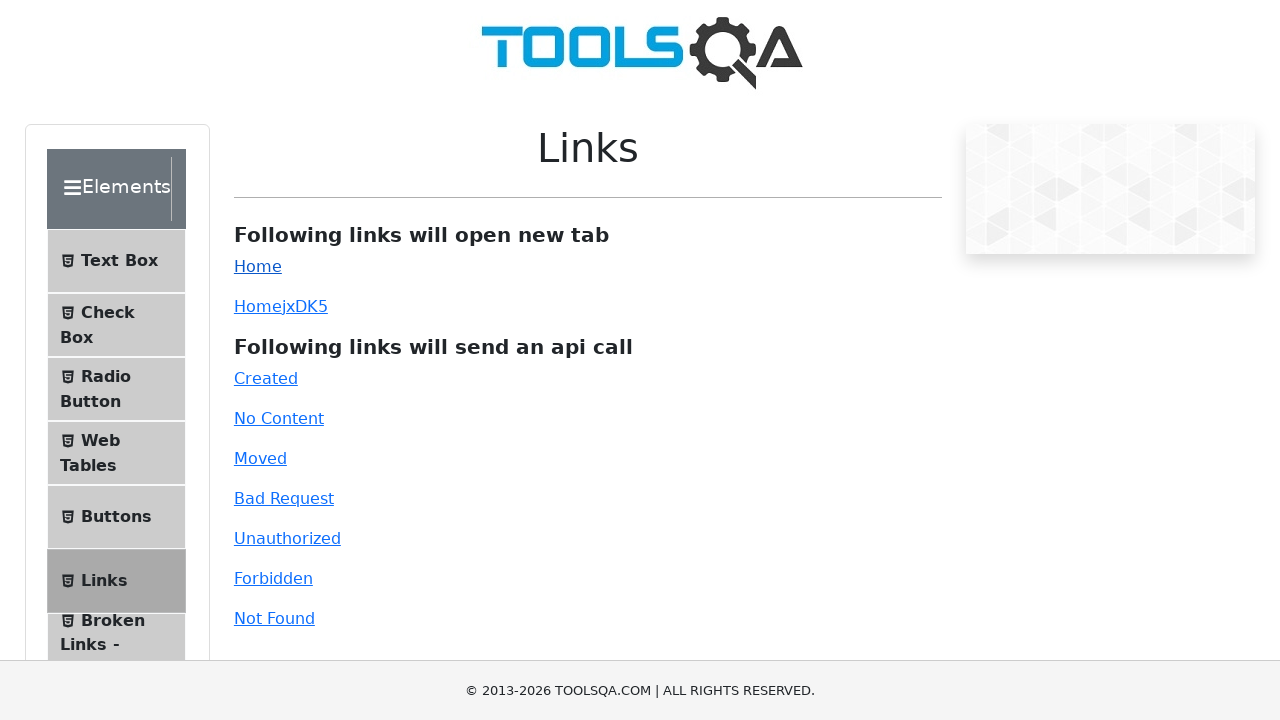

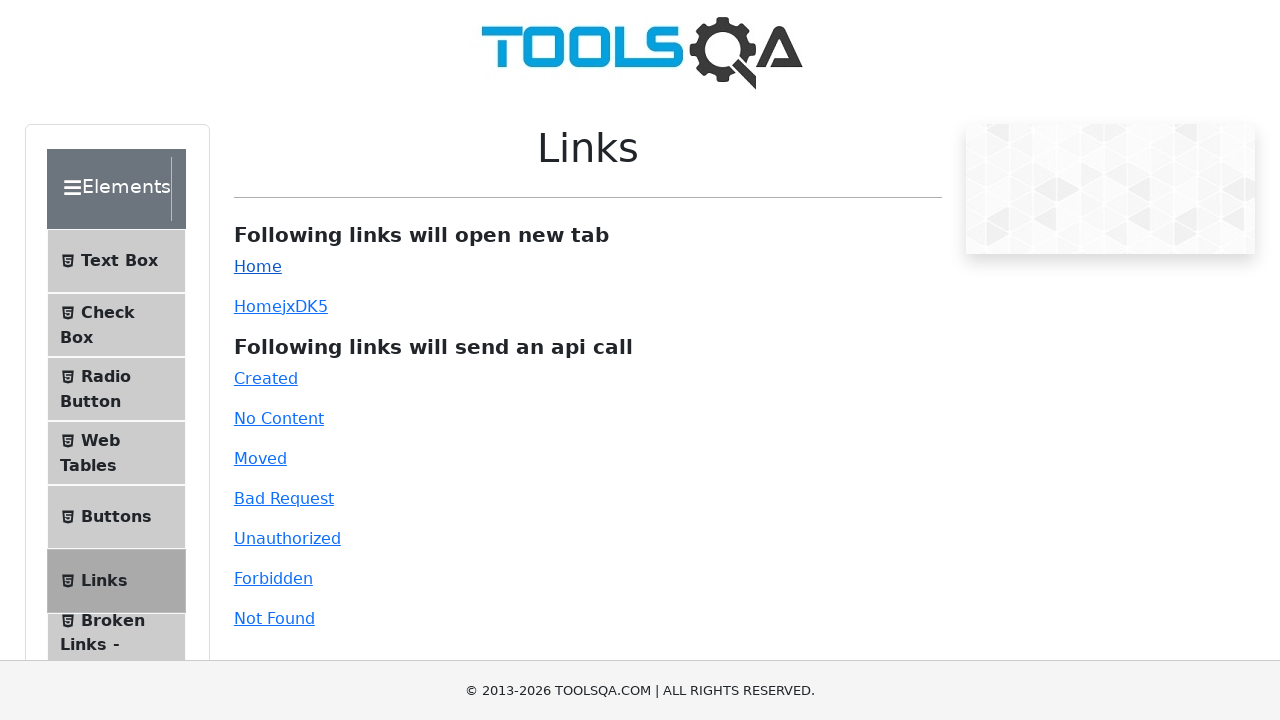